Tests handling a JavaScript confirm dialog by clicking Cancel and verifying the result message

Starting URL: https://the-internet.herokuapp.com/javascript_alerts

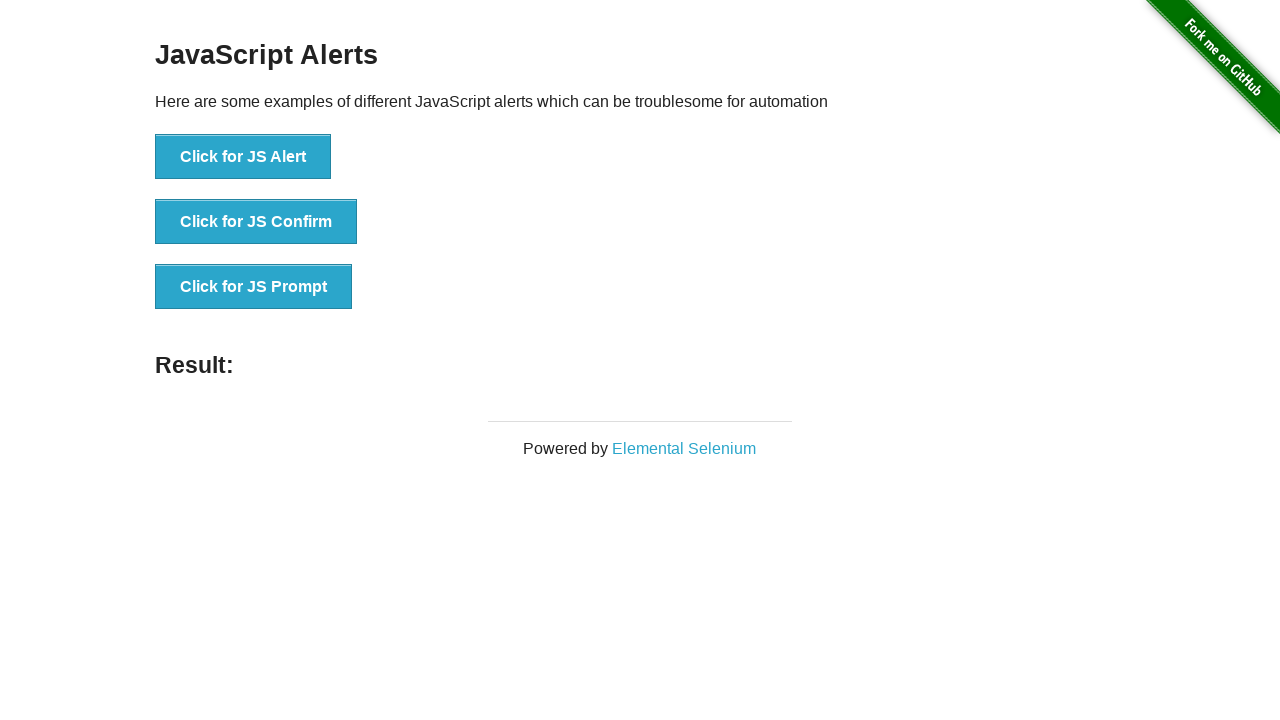

Set up dialog handler to dismiss confirm dialog with Cancel
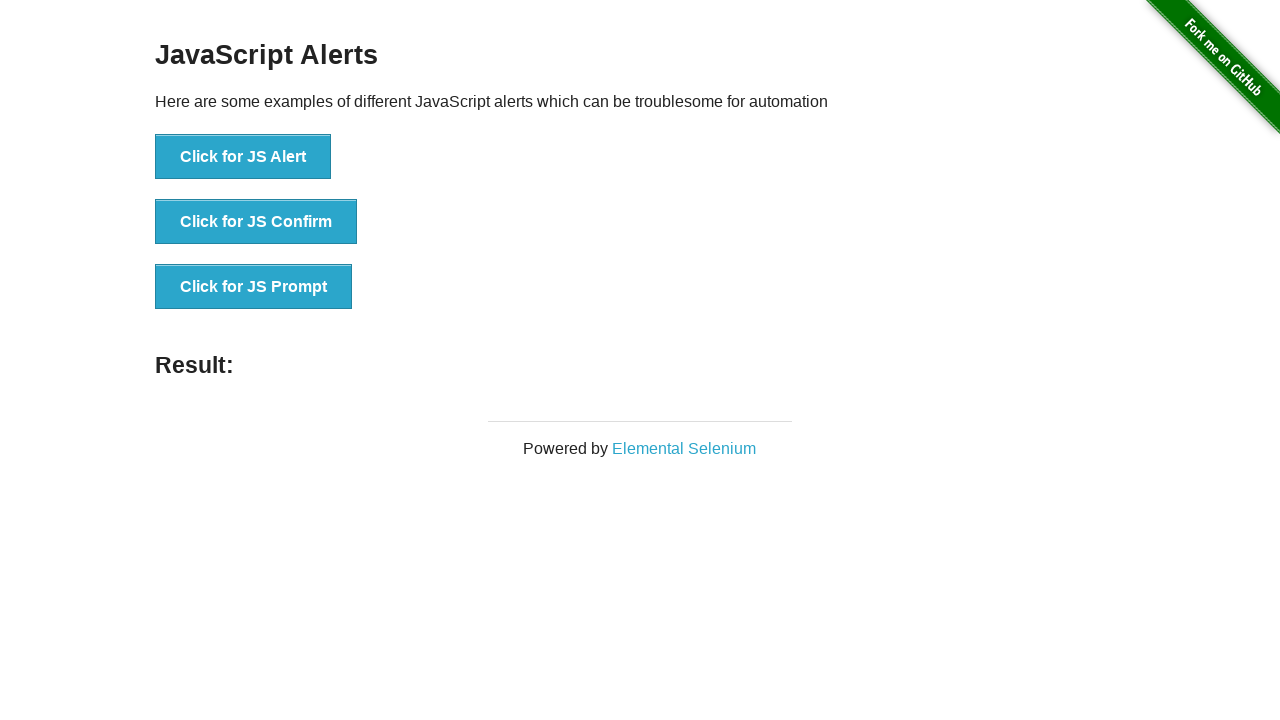

Clicked 'Click for JS Confirm' button to trigger confirm dialog at (256, 222) on text=Click for JS Confirm
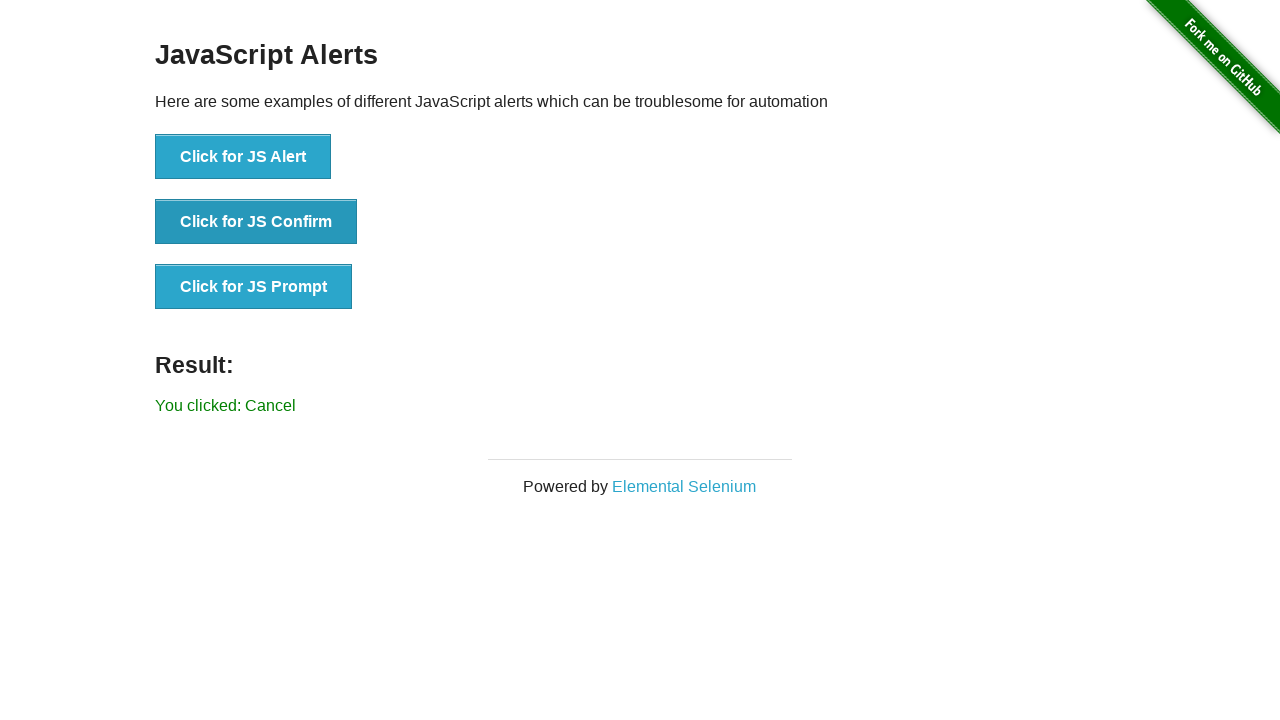

Waited 2000ms for dialog handling and UI update
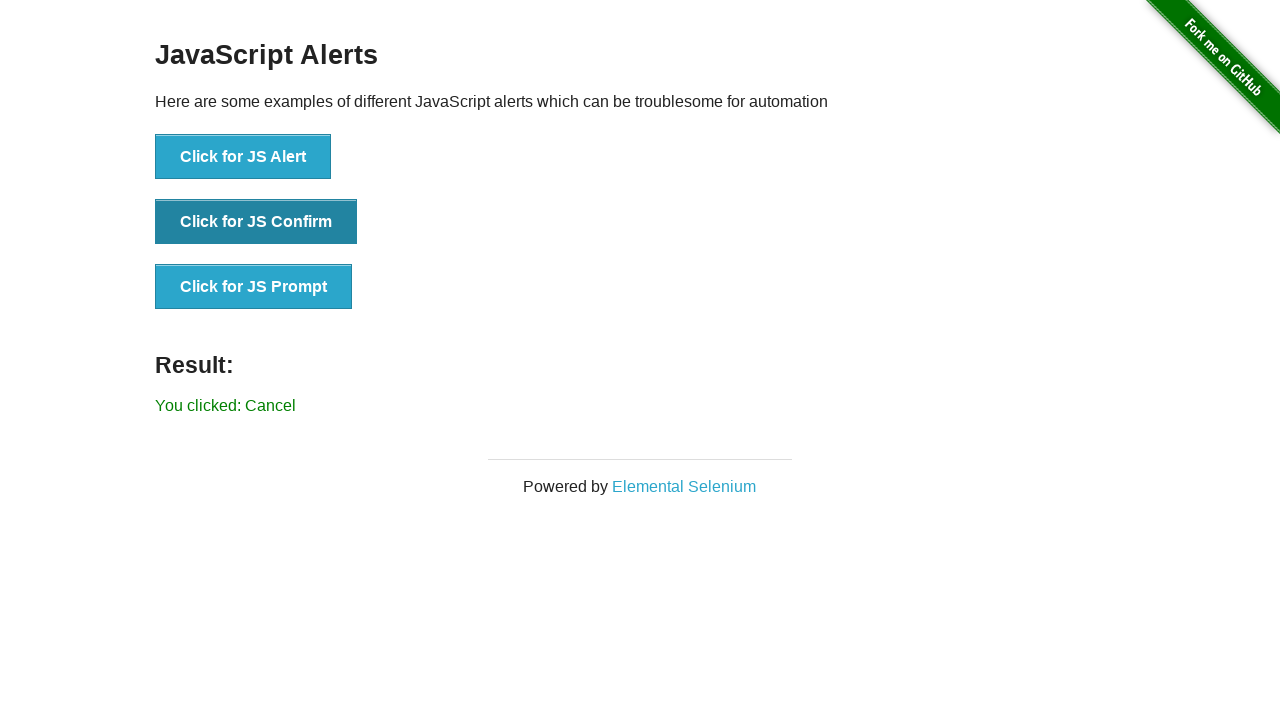

Verified result message shows 'You clicked: Cancel'
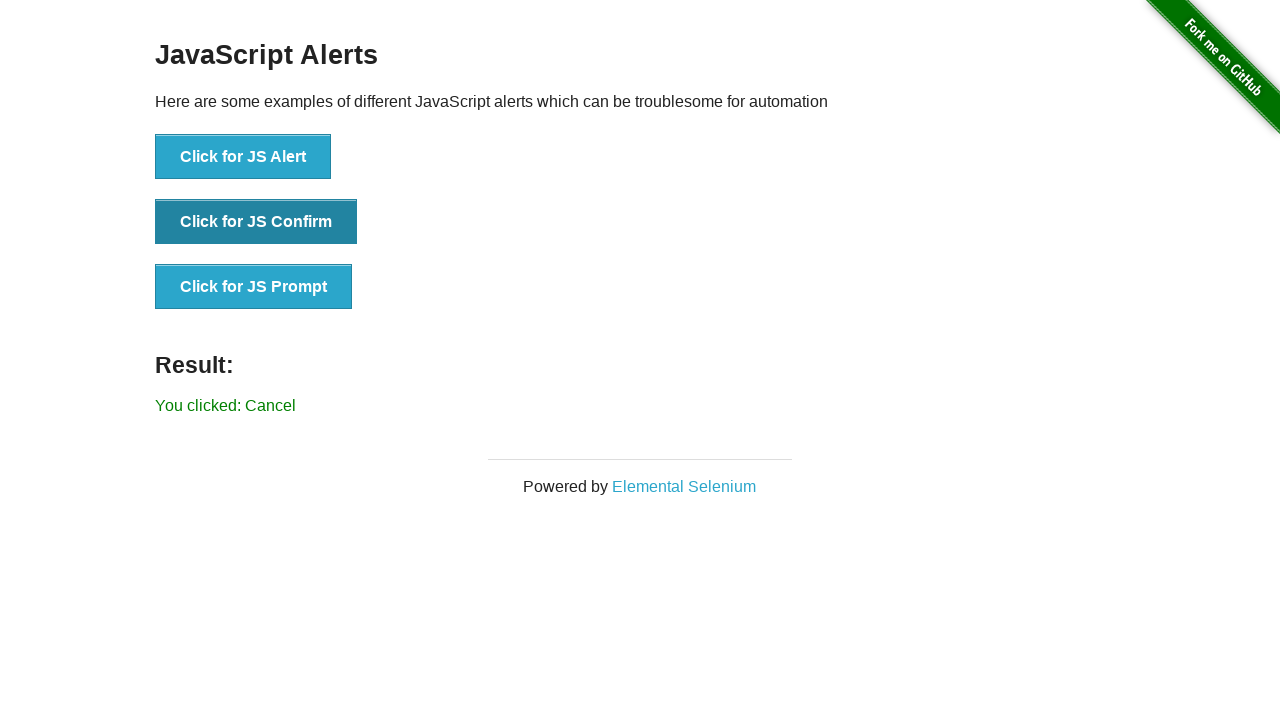

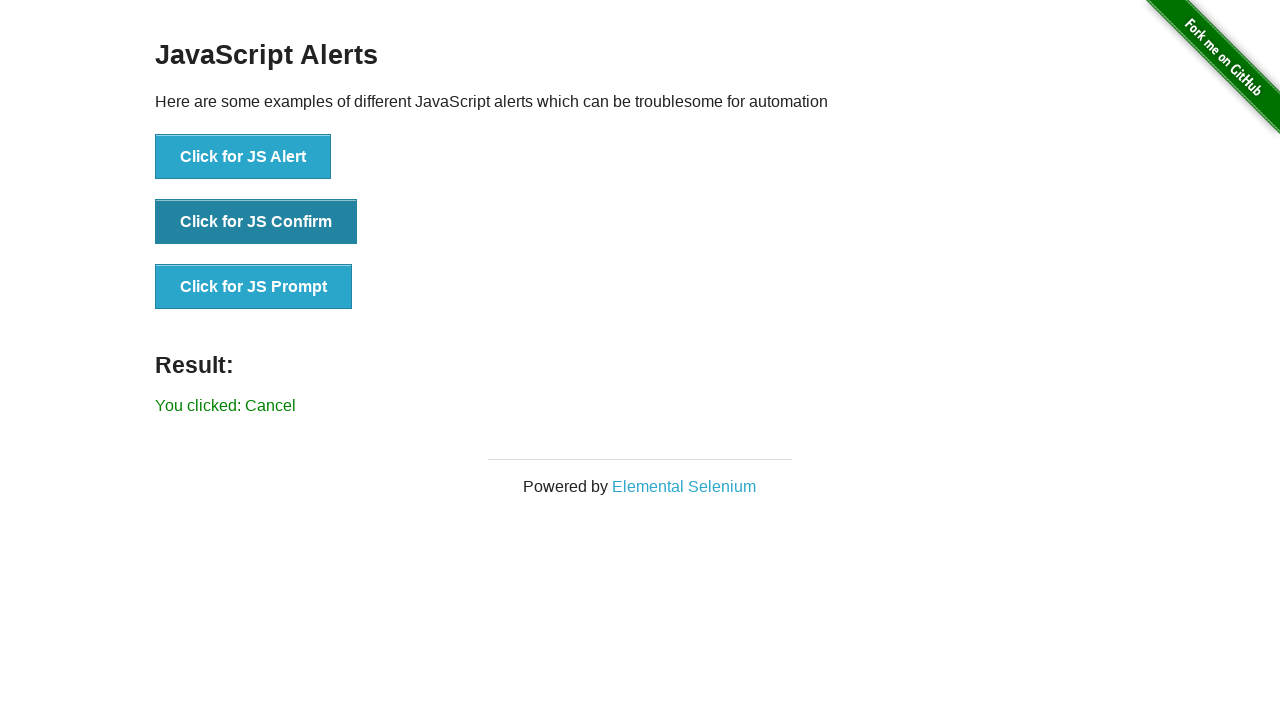